Tests that pressing Escape cancels edits and restores the original text

Starting URL: https://demo.playwright.dev/todomvc

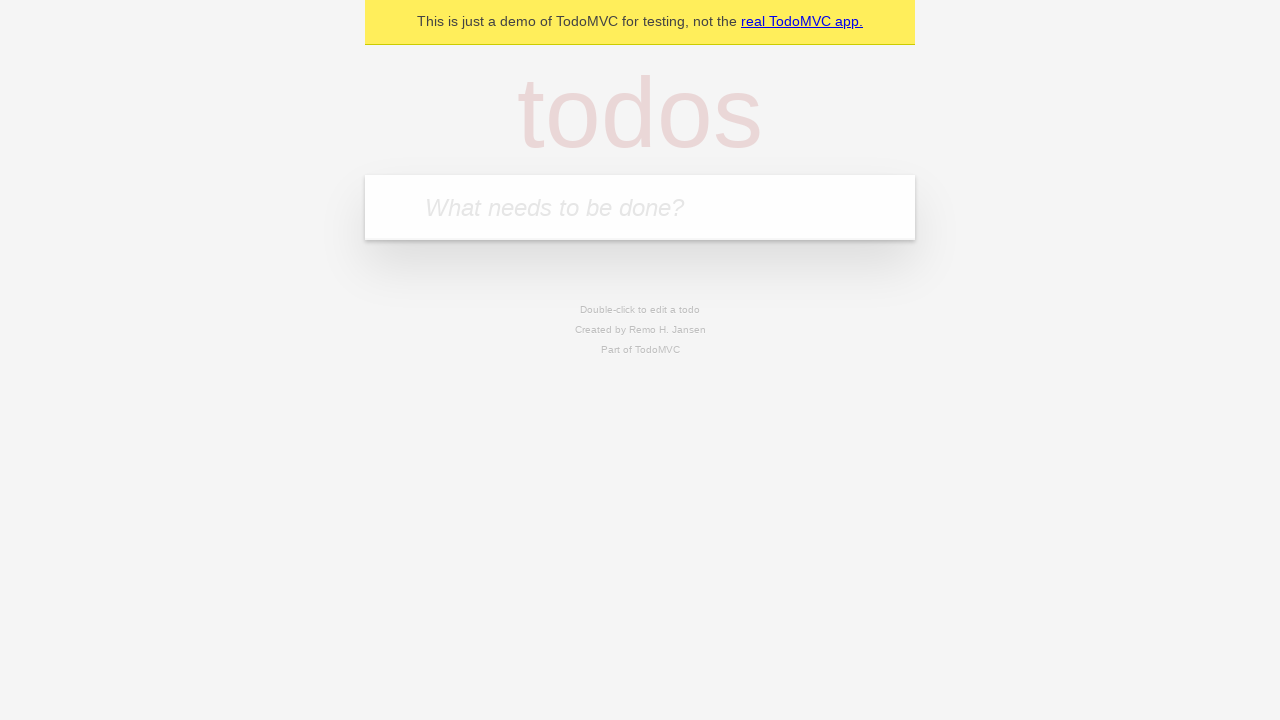

Filled todo input with 'buy some cheese' on internal:attr=[placeholder="What needs to be done?"i]
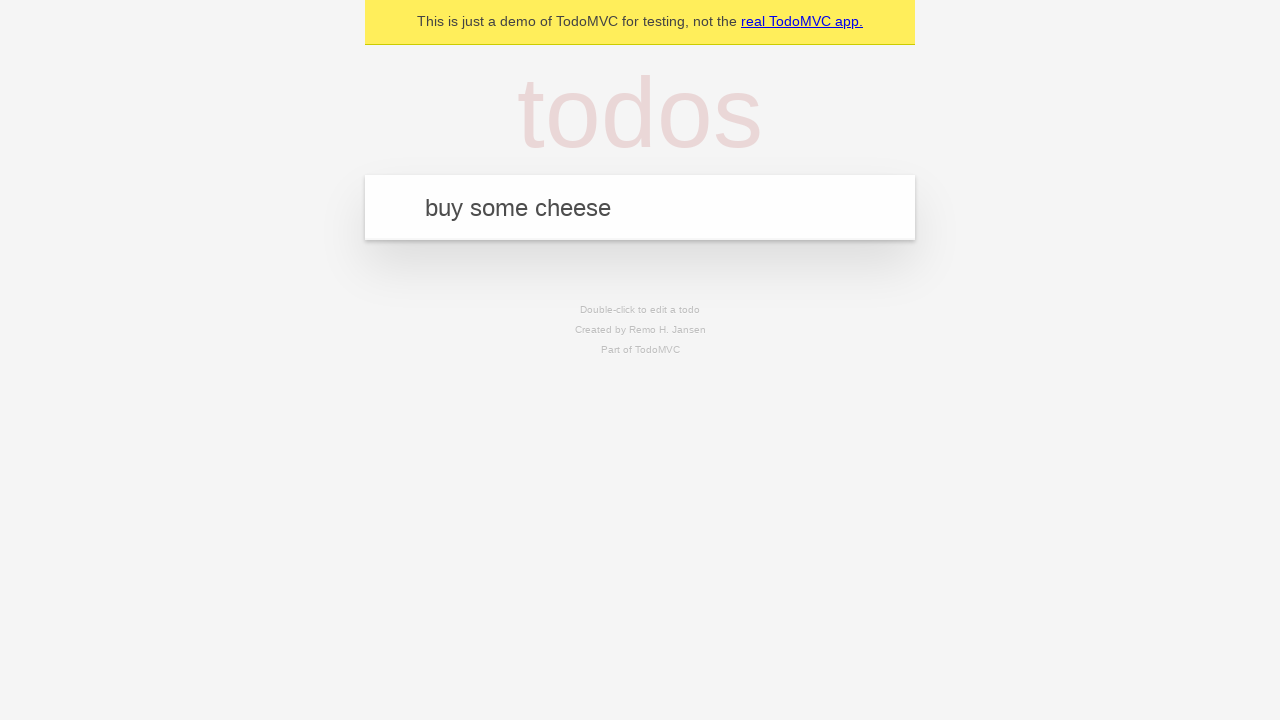

Pressed Enter to create todo 'buy some cheese' on internal:attr=[placeholder="What needs to be done?"i]
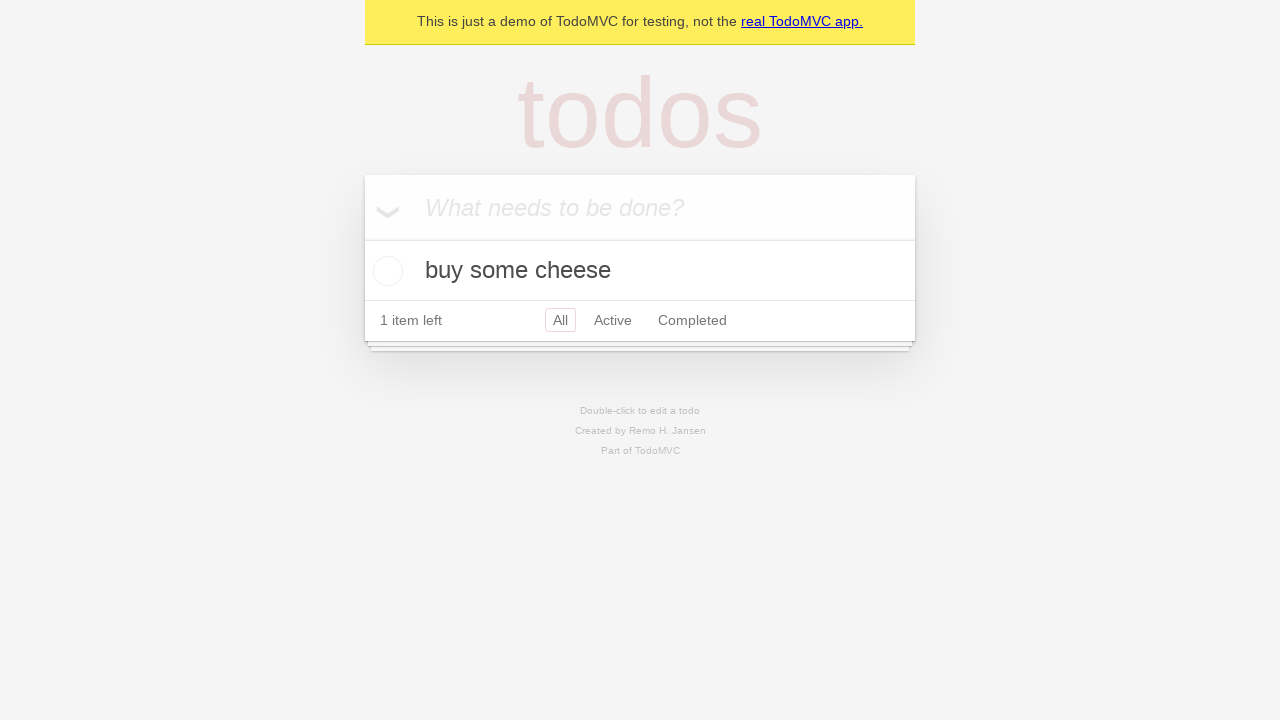

Filled todo input with 'feed the cat' on internal:attr=[placeholder="What needs to be done?"i]
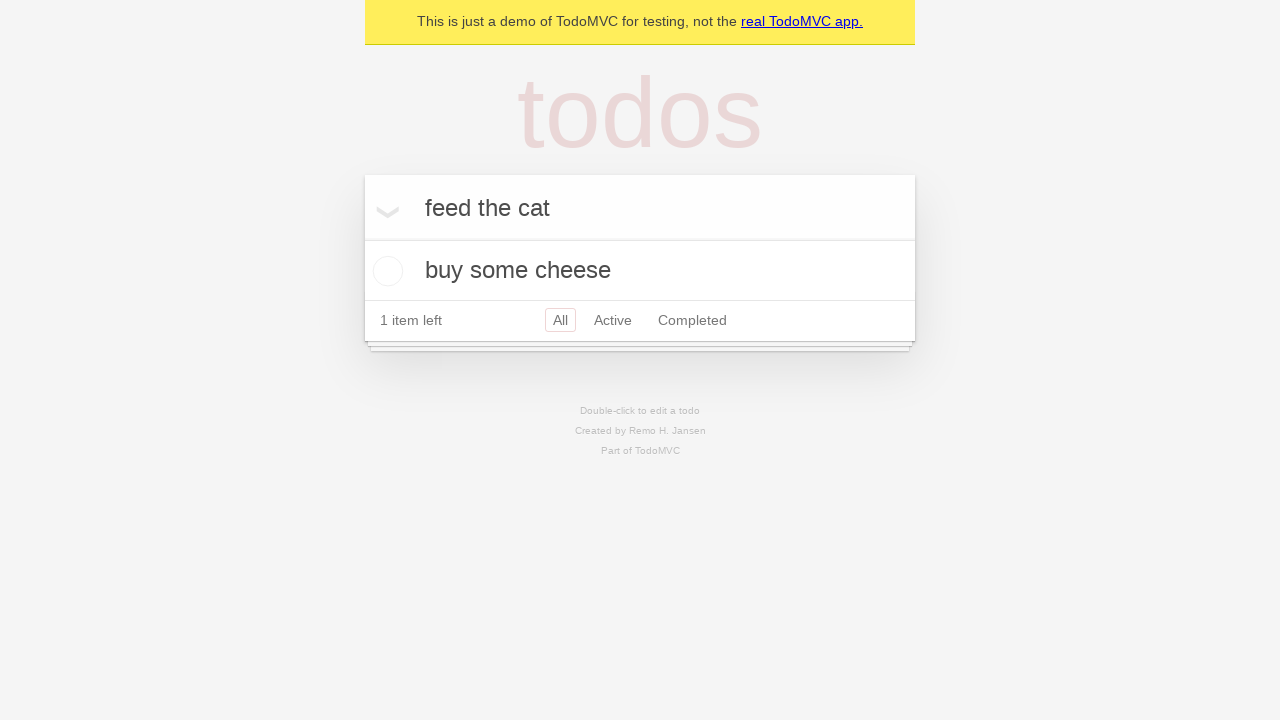

Pressed Enter to create todo 'feed the cat' on internal:attr=[placeholder="What needs to be done?"i]
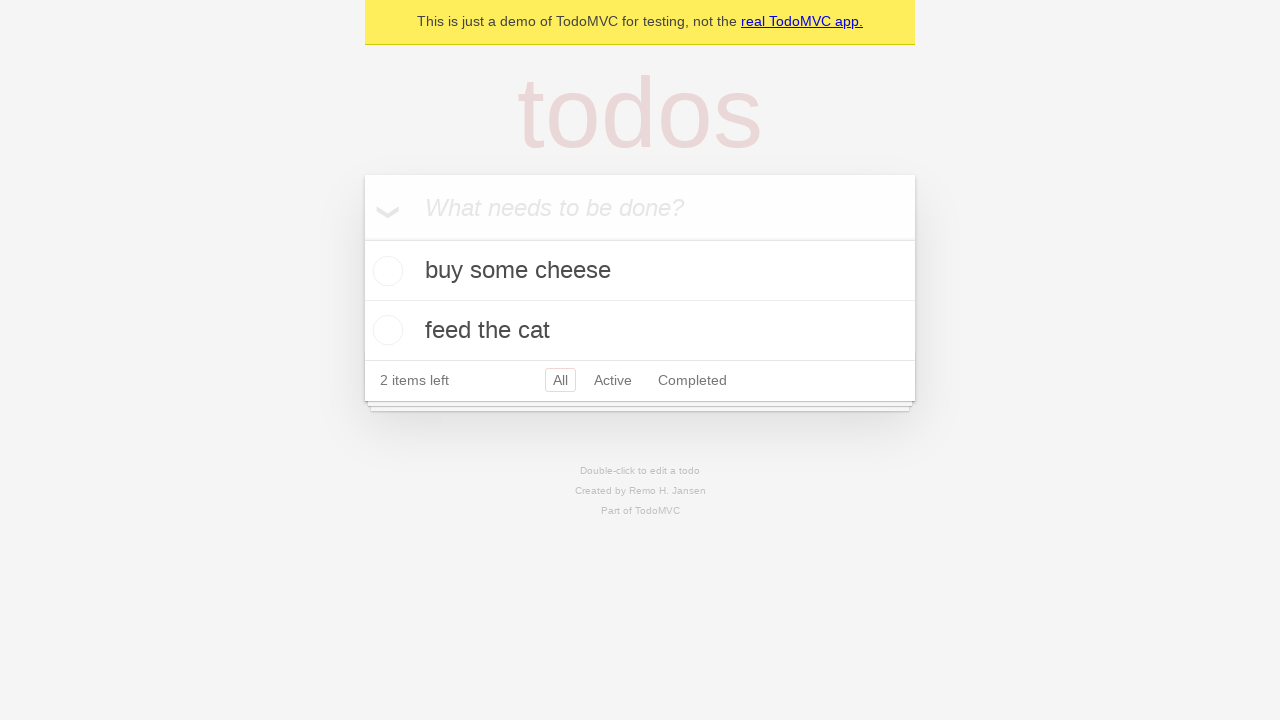

Filled todo input with 'book a doctors appointment' on internal:attr=[placeholder="What needs to be done?"i]
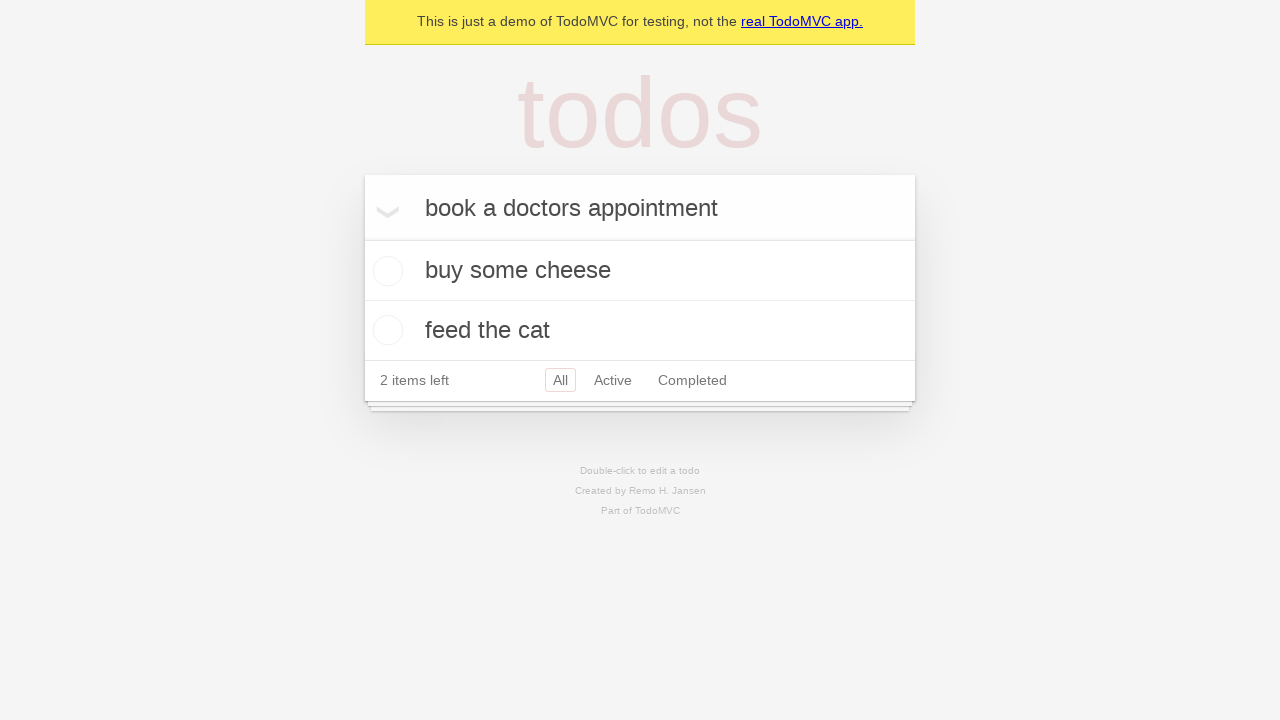

Pressed Enter to create todo 'book a doctors appointment' on internal:attr=[placeholder="What needs to be done?"i]
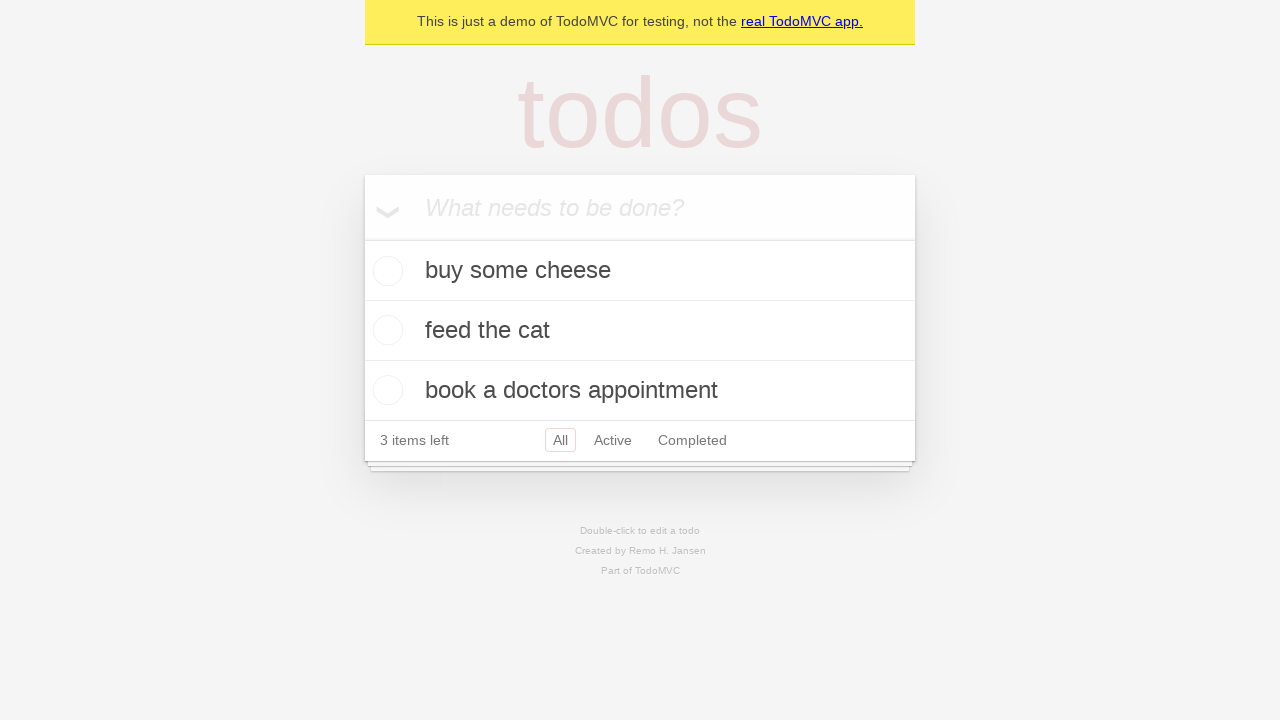

Waited for todo items to be created
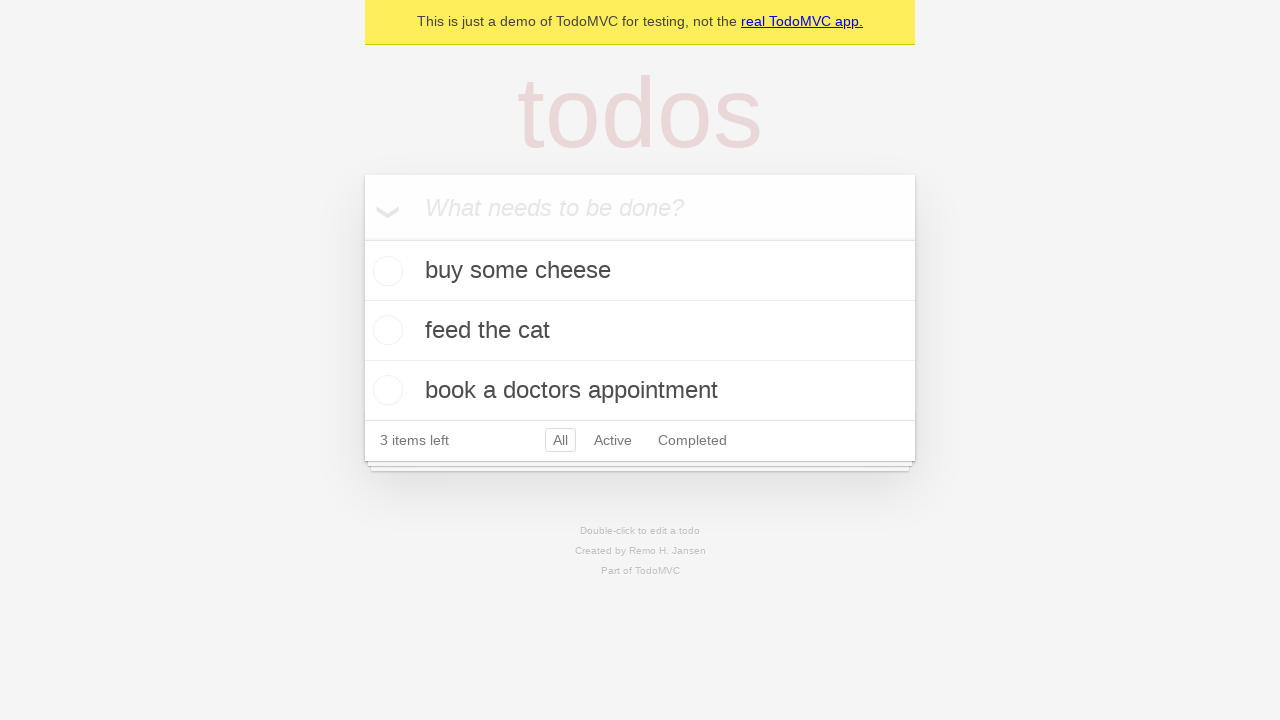

Double-clicked second todo item to enter edit mode at (640, 331) on internal:testid=[data-testid="todo-item"s] >> nth=1
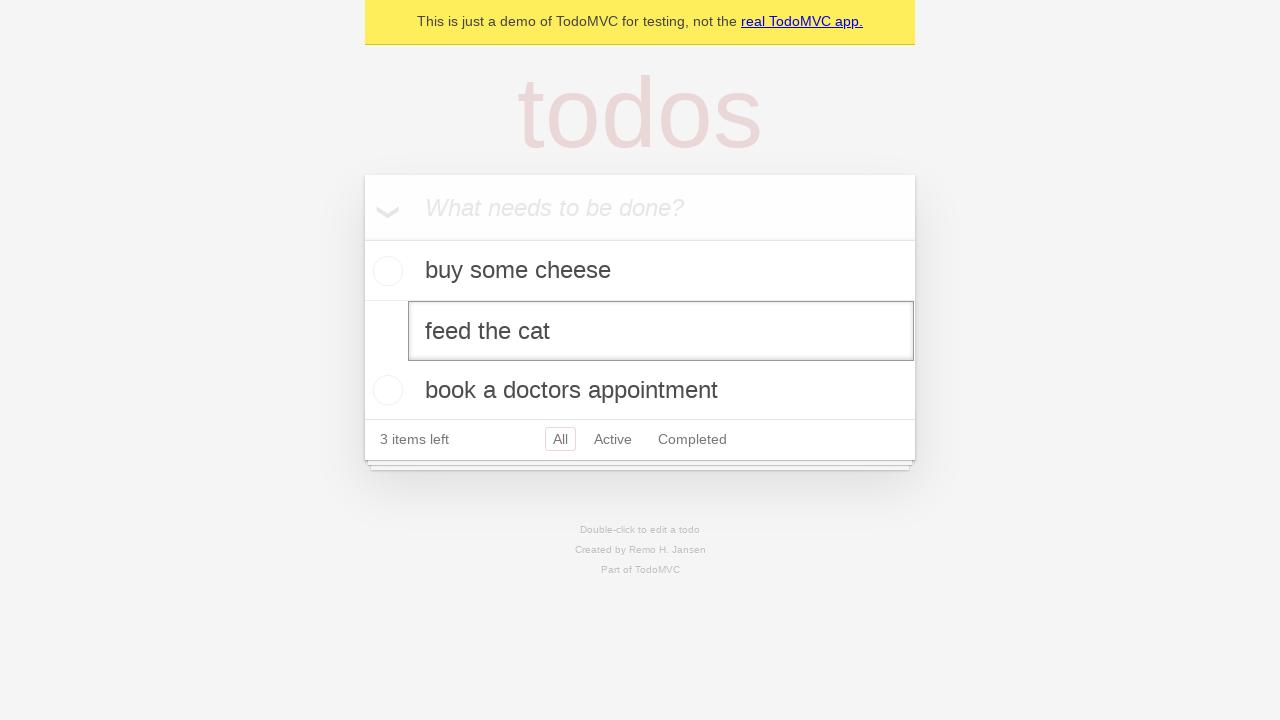

Filled edit input with 'buy some sausages' on internal:testid=[data-testid="todo-item"s] >> nth=1 >> internal:role=textbox[nam
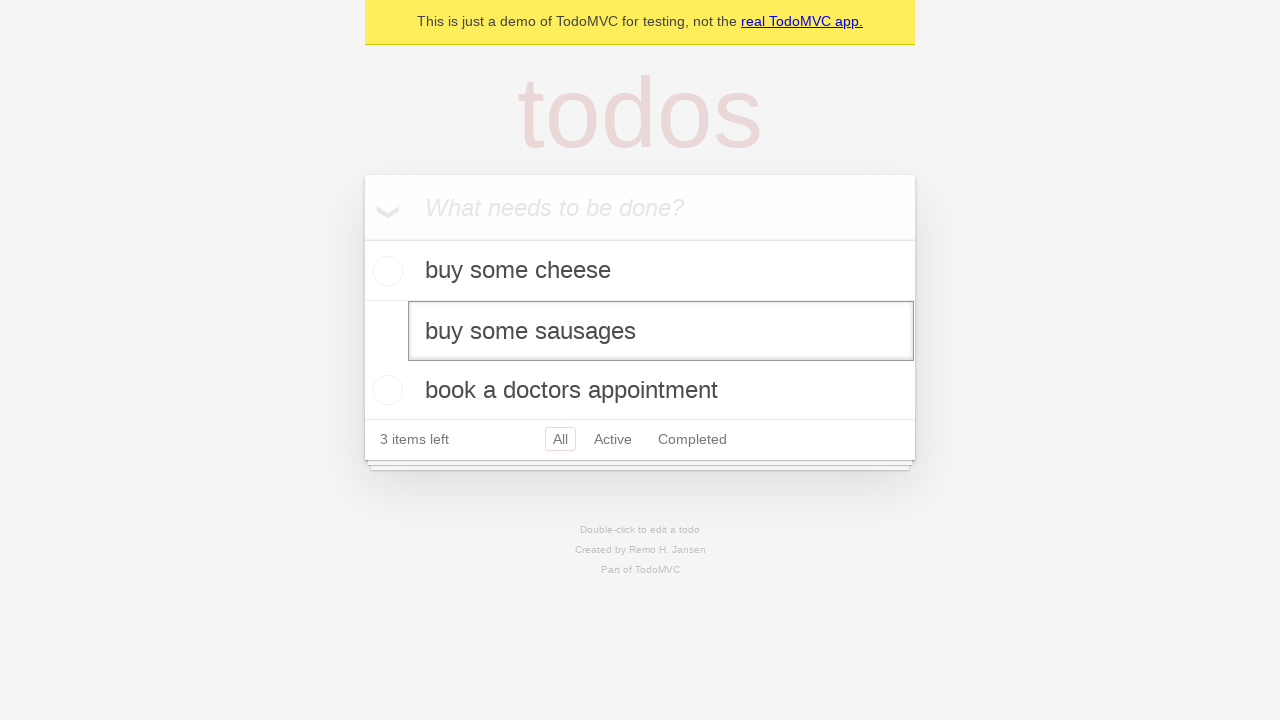

Pressed Escape to cancel the edit and restore original text on internal:testid=[data-testid="todo-item"s] >> nth=1 >> internal:role=textbox[nam
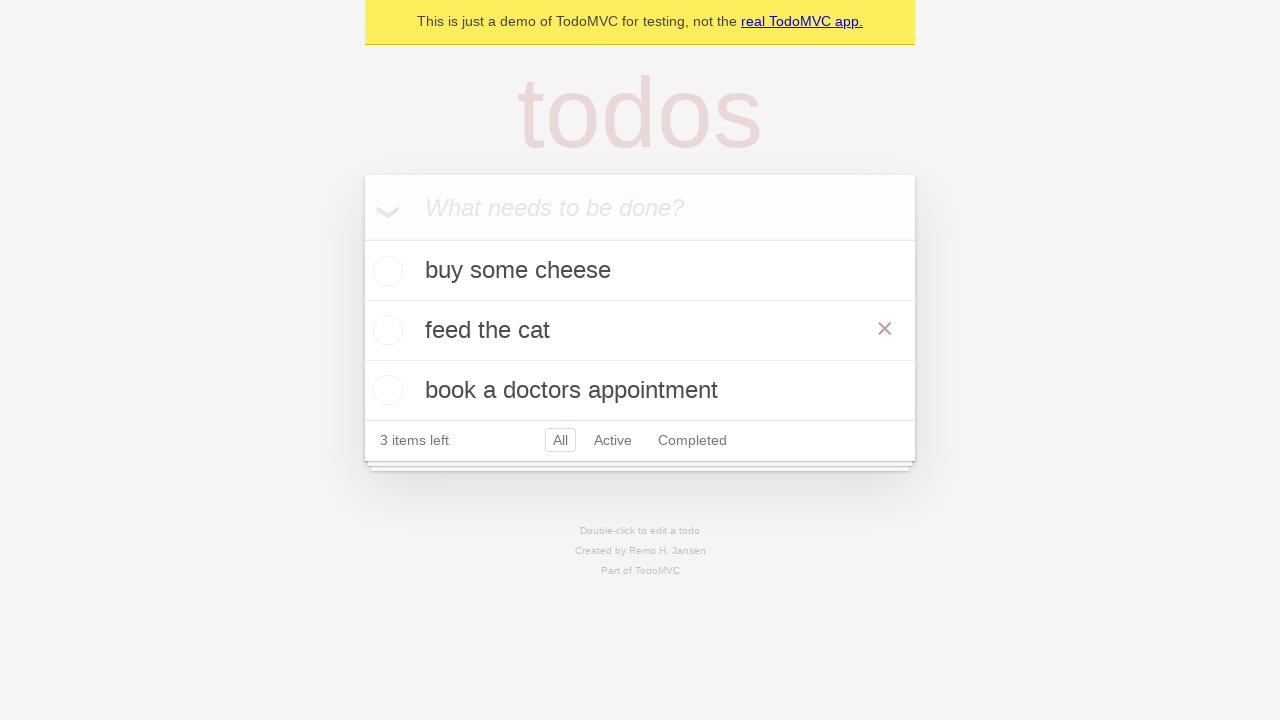

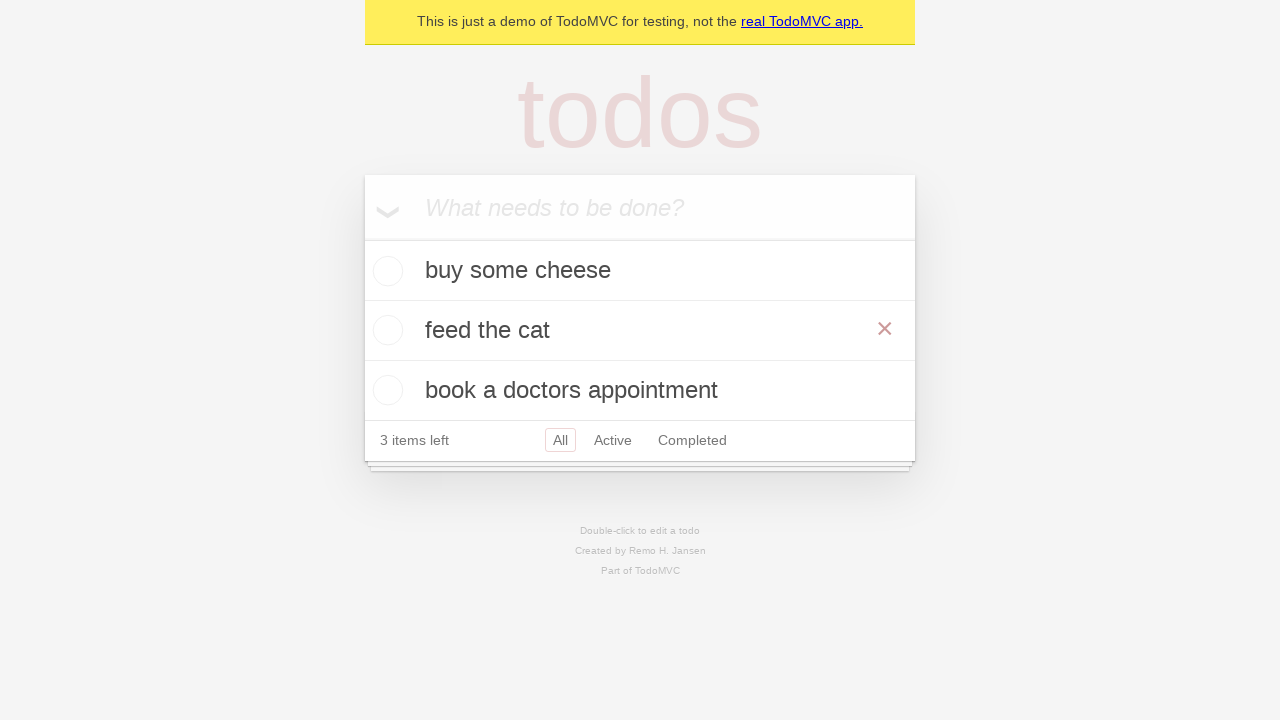